Tests the student registration form by filling in personal details including name, email, gender, phone number, date of birth, subjects, hobbies, and address, then submitting the form.

Starting URL: https://demoqa.com/automation-practice-form

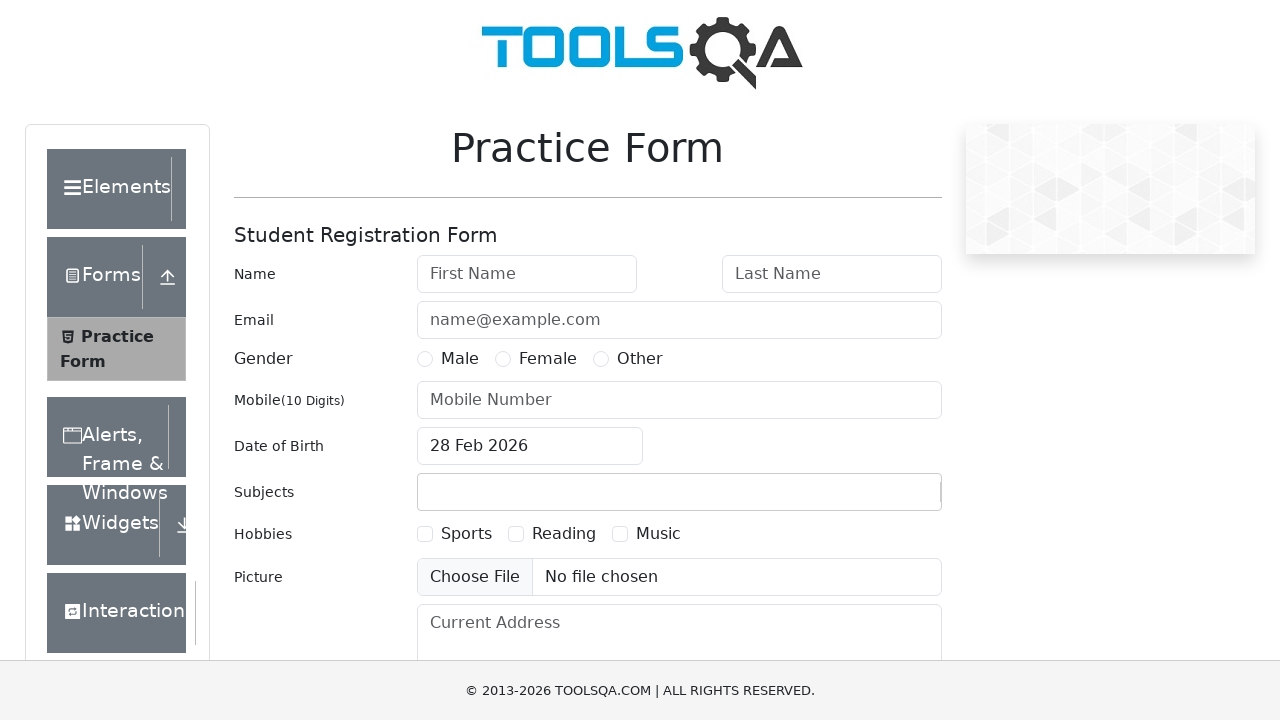

Filled first name field with 'Maria' on #firstName
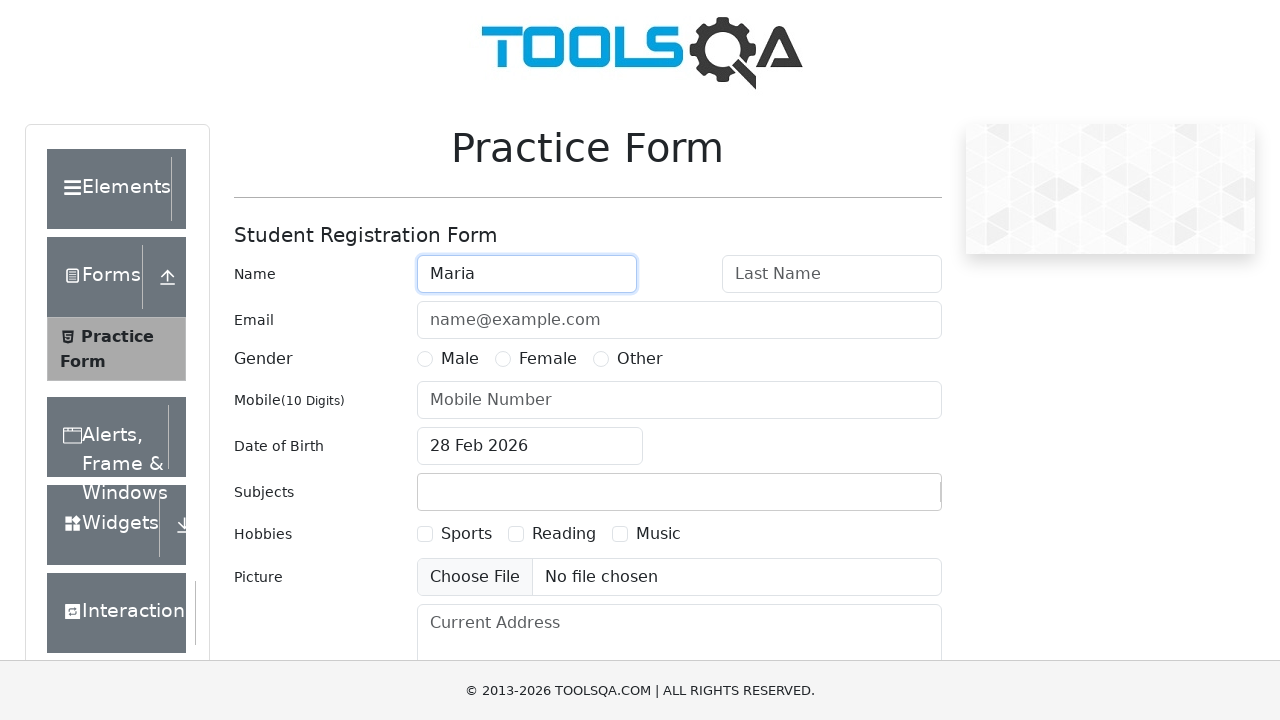

Filled last name field with 'Johnson' on #lastName
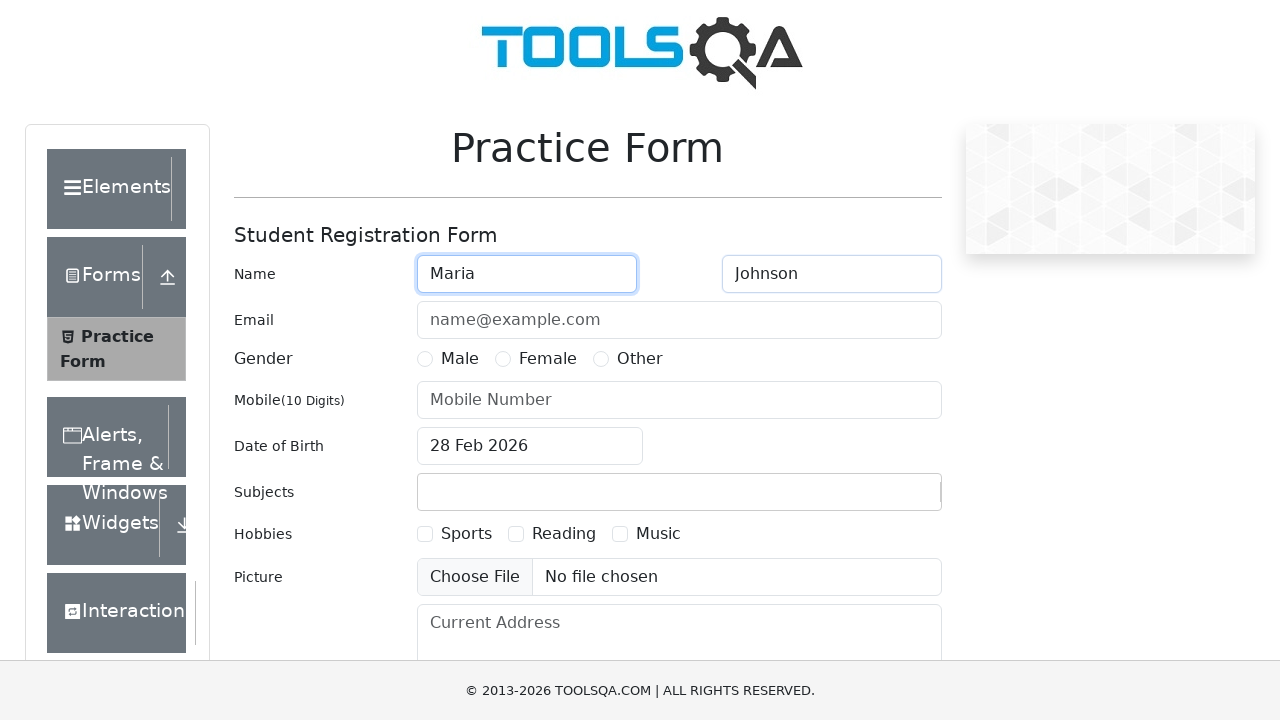

Filled email field with 'mariajohnson@test.com' on #userEmail
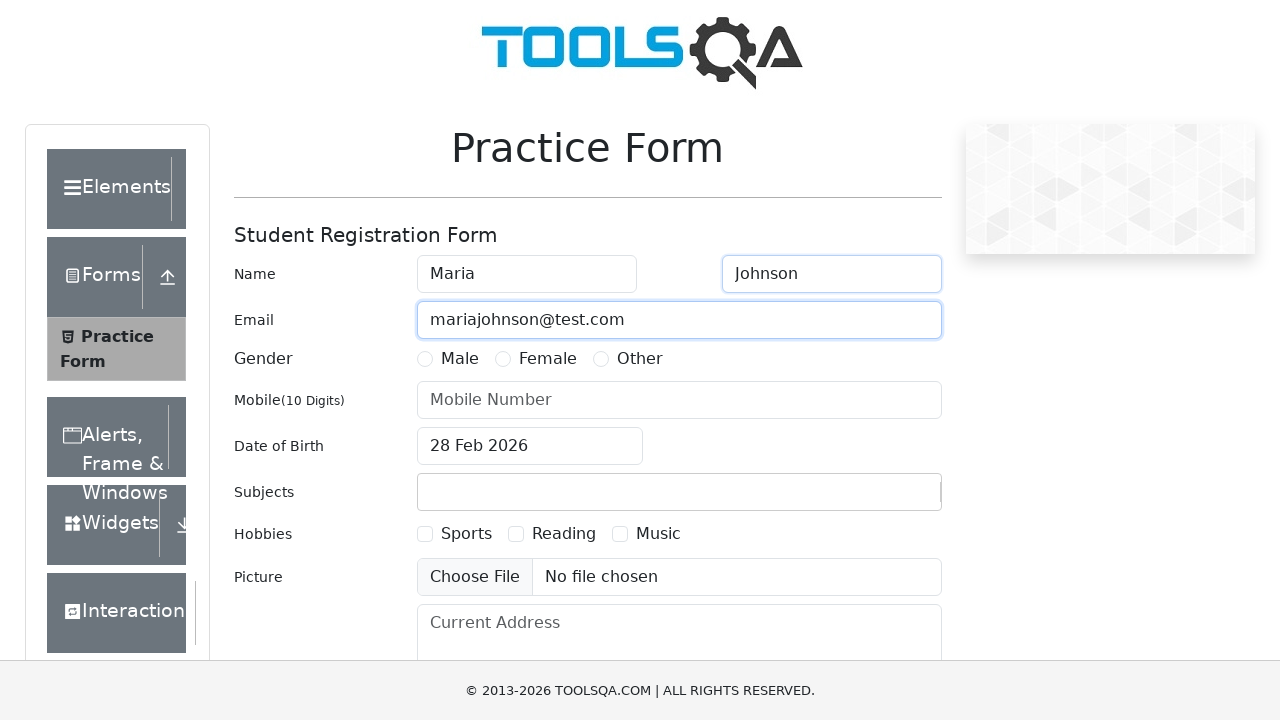

Selected Male gender option at (460, 359) on xpath=//*[@id='genterWrapper']/div[2]/div[1]/label
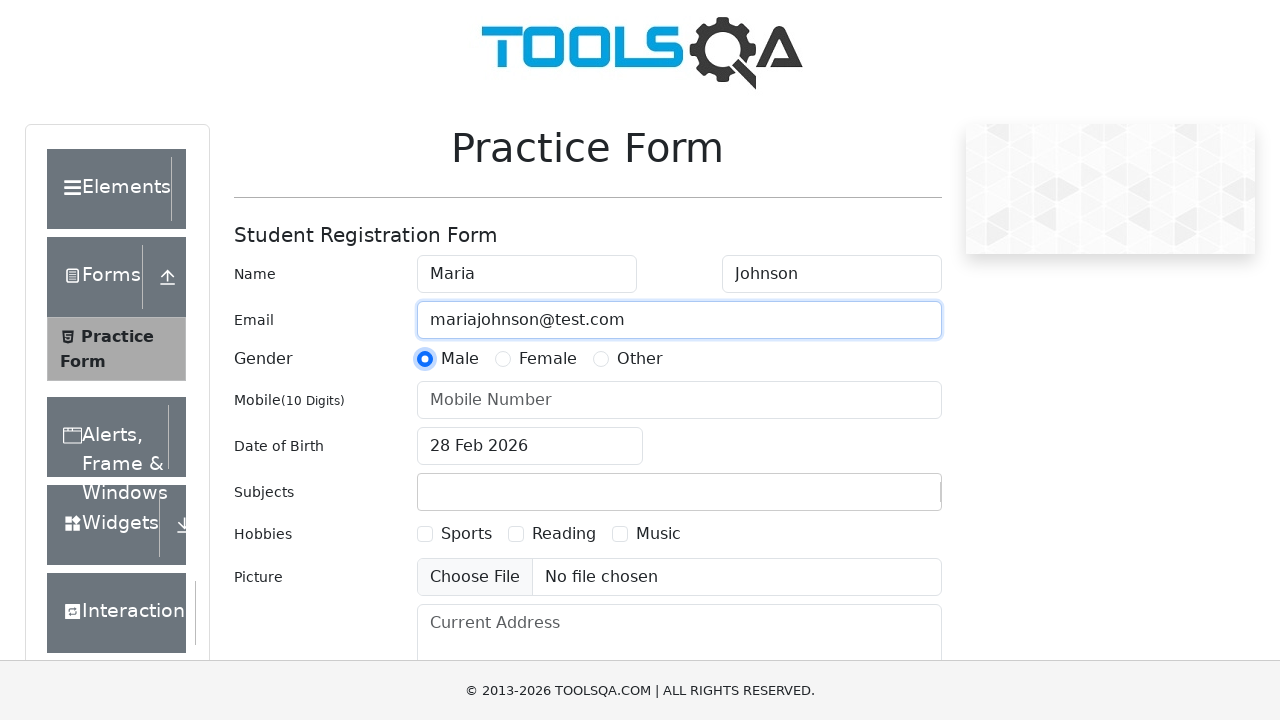

Filled phone number field with '9876543210' on #userNumber
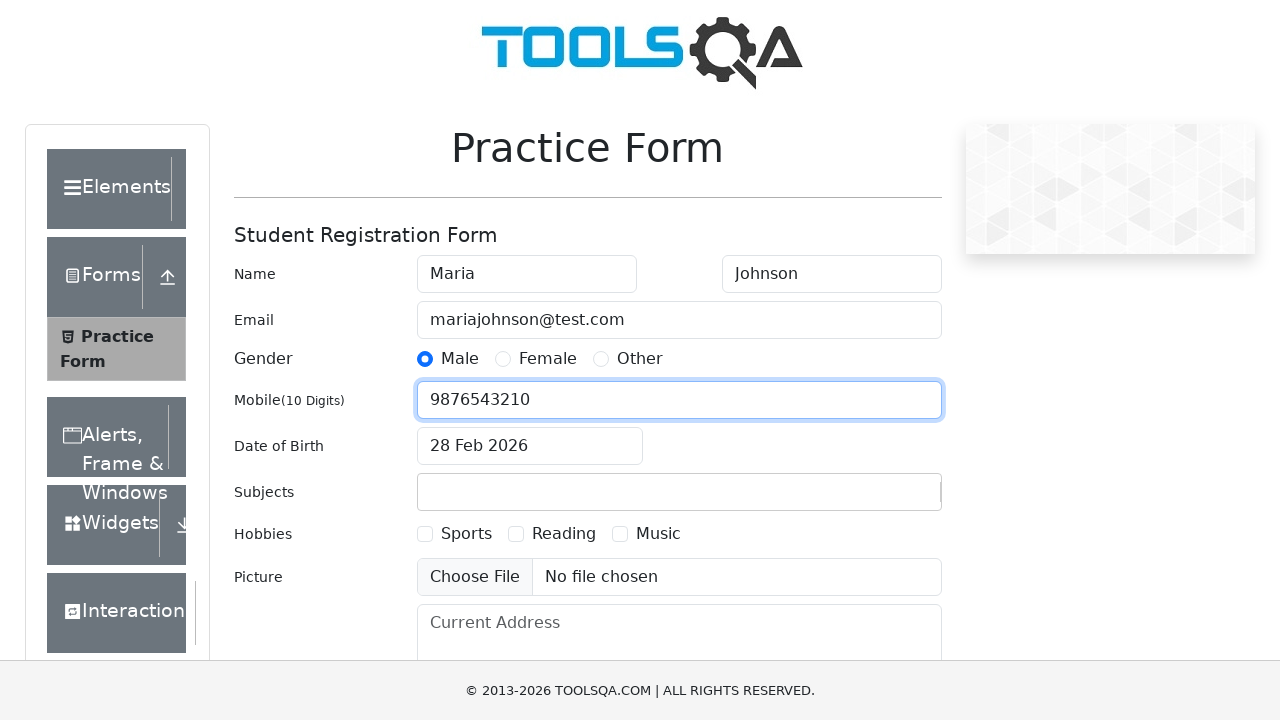

Clicked date of birth input field to open calendar at (530, 446) on #dateOfBirthInput
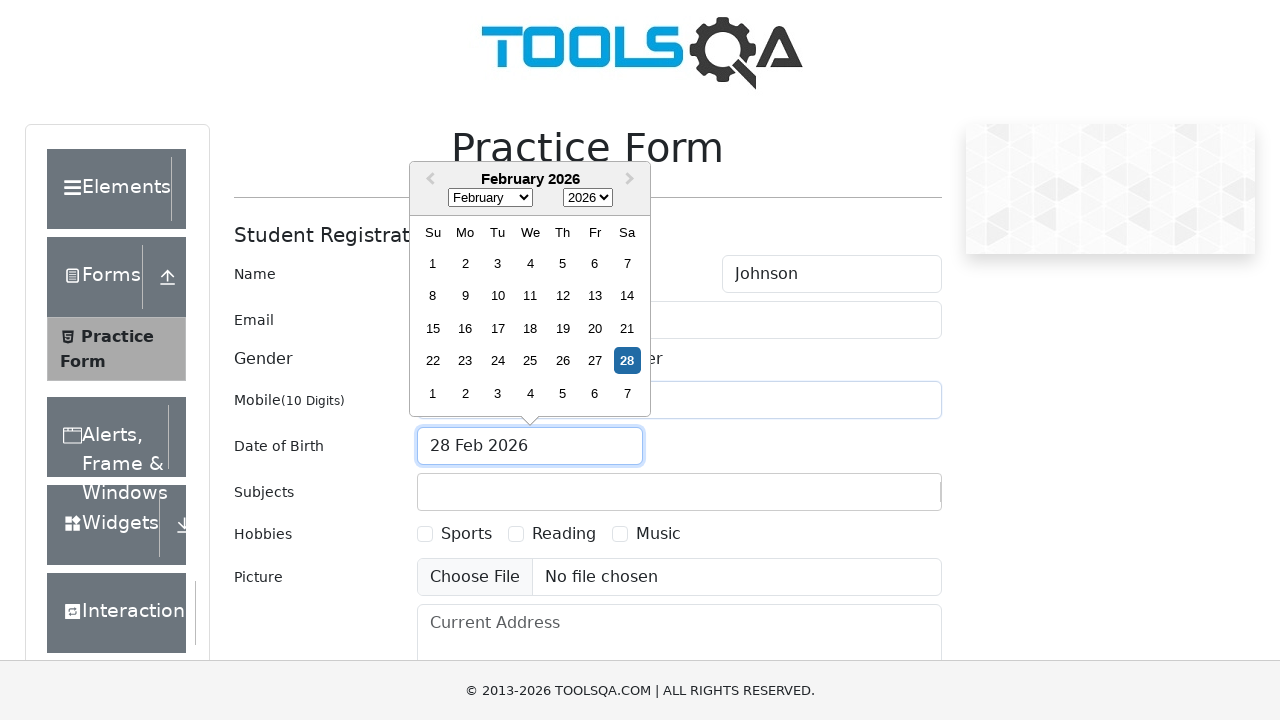

Selected month February from date picker dropdown on .react-datepicker__month-select
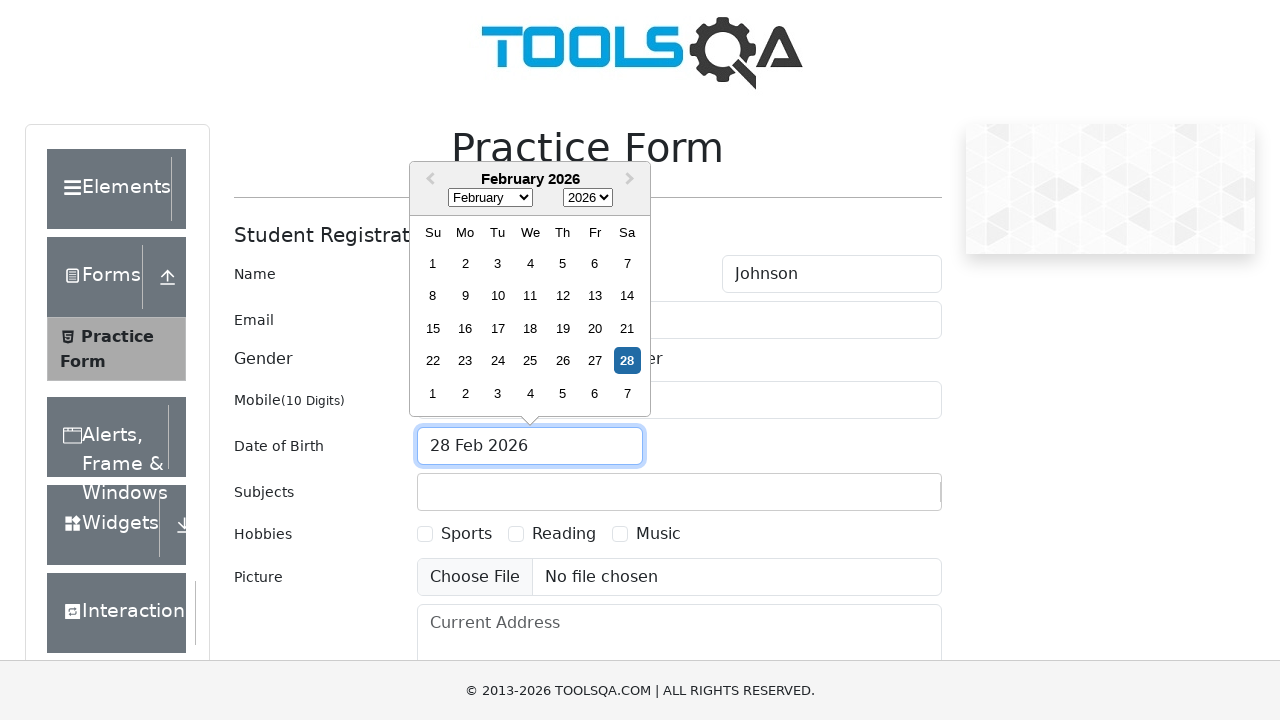

Selected year 1950 from date picker dropdown on .react-datepicker__year-select
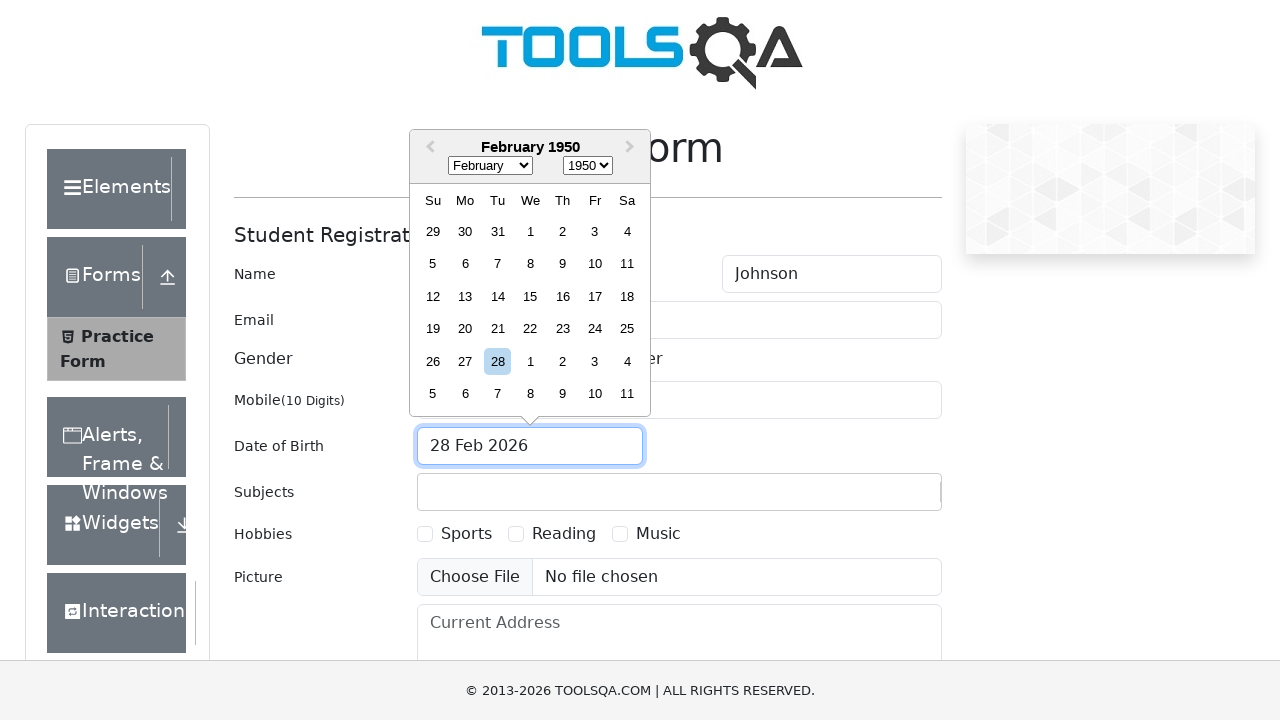

Selected day 1 from the calendar at (530, 231) on .react-datepicker__day--001:not(.react-datepicker__day--outside-month)
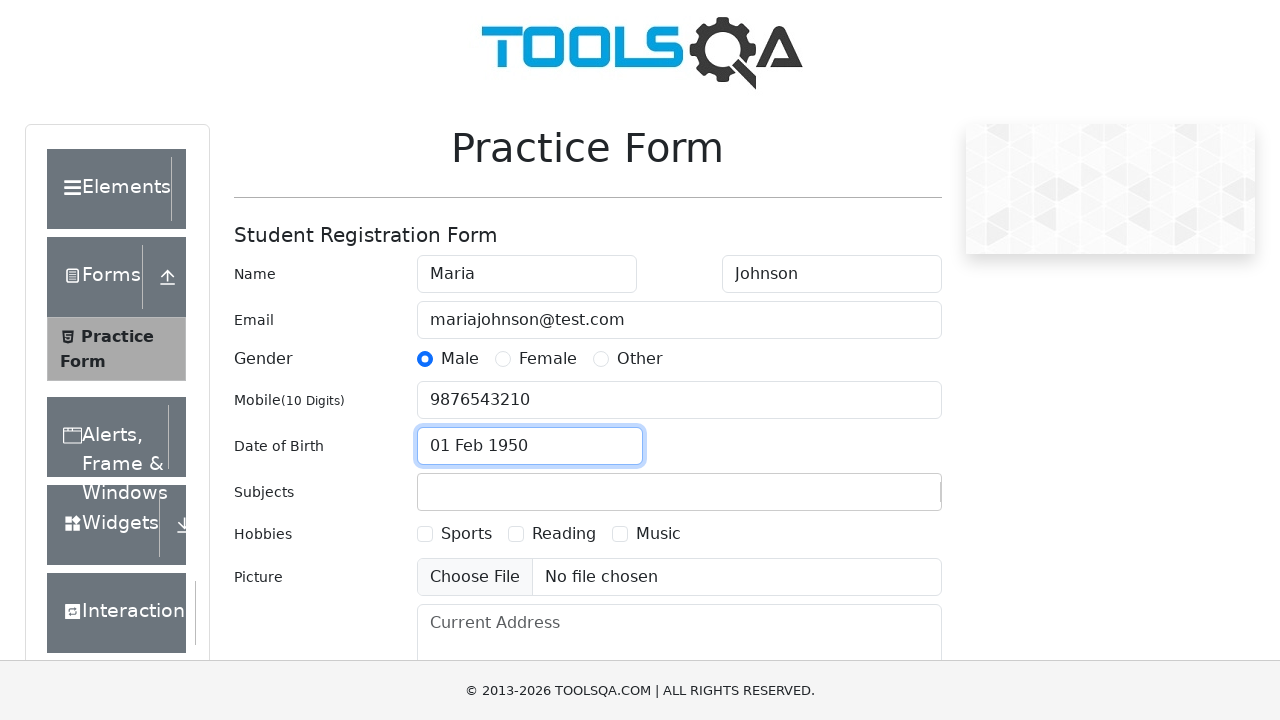

Typed 'Biology' in subjects input field on #subjectsInput
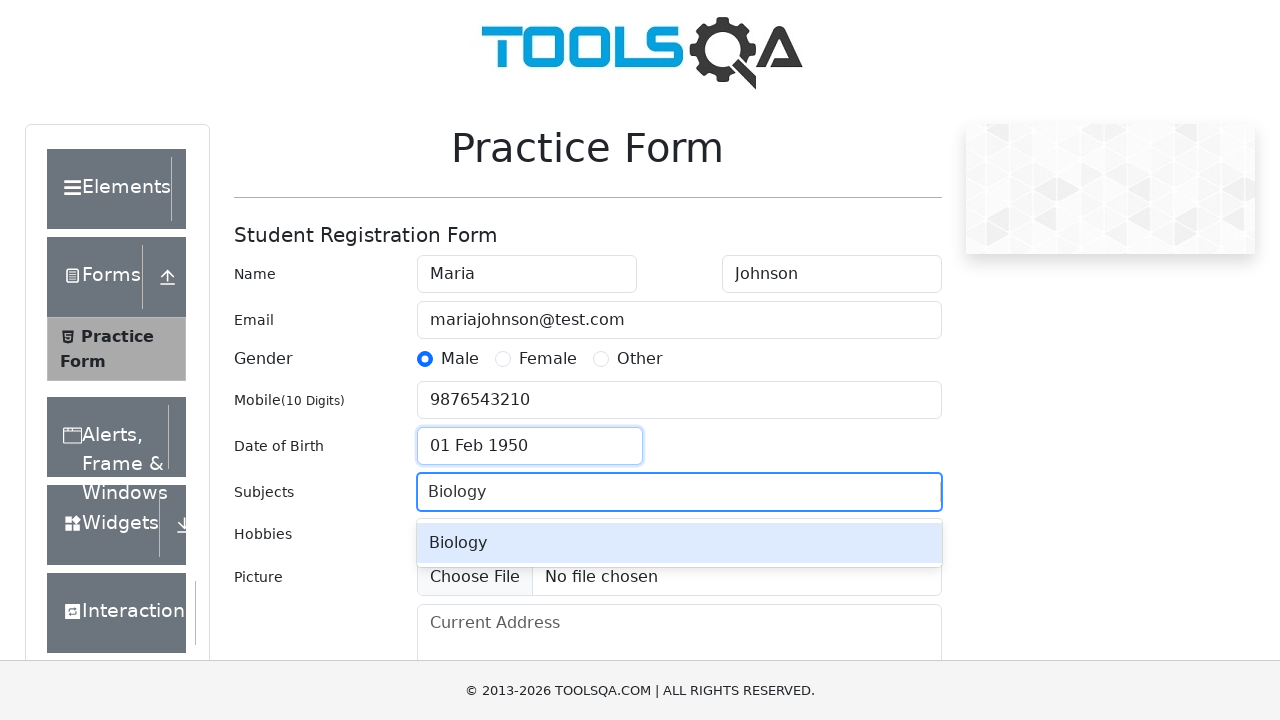

Pressed ArrowDown key to select Biology from dropdown
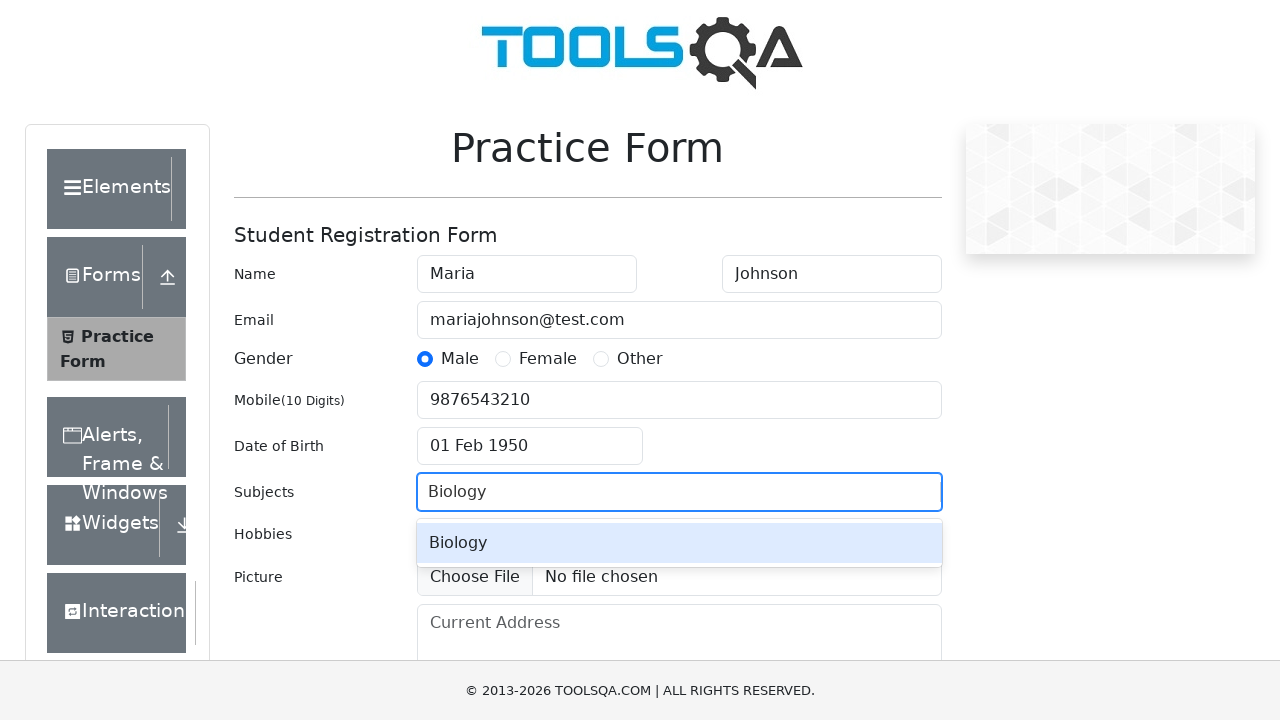

Pressed Enter to confirm Biology selection
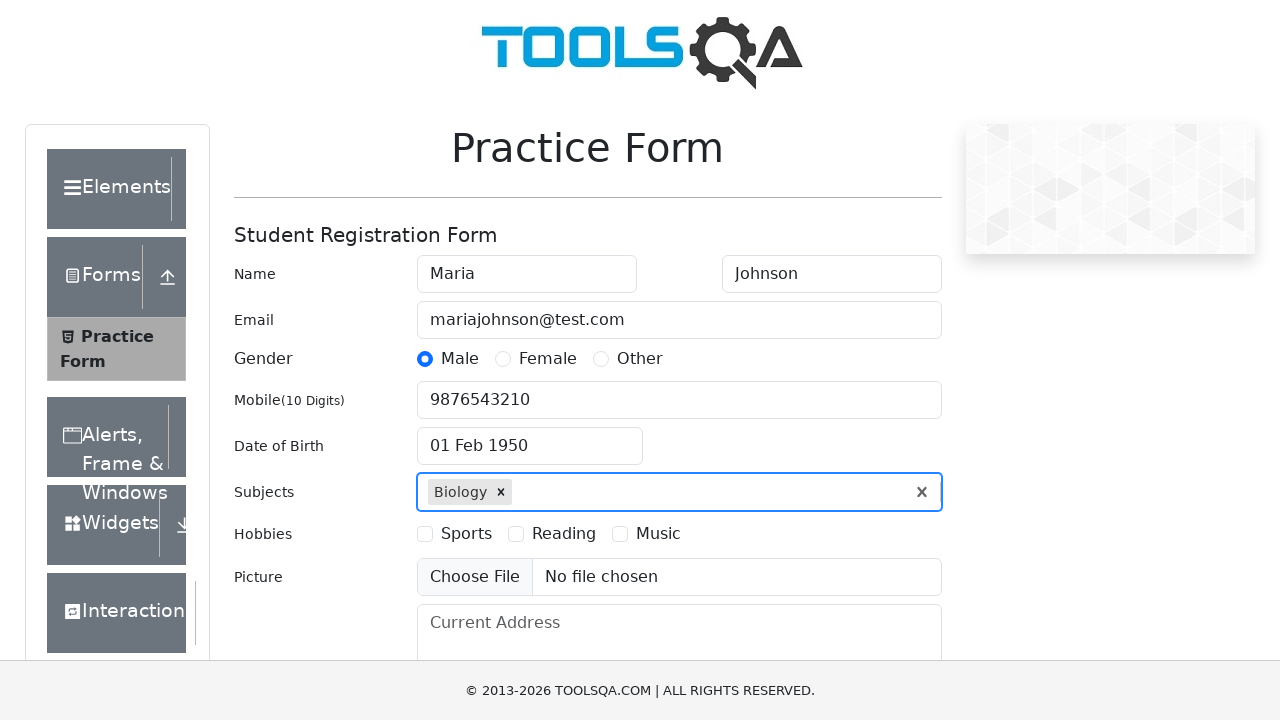

Typed 'Chemistry' in subjects input field on #subjectsInput
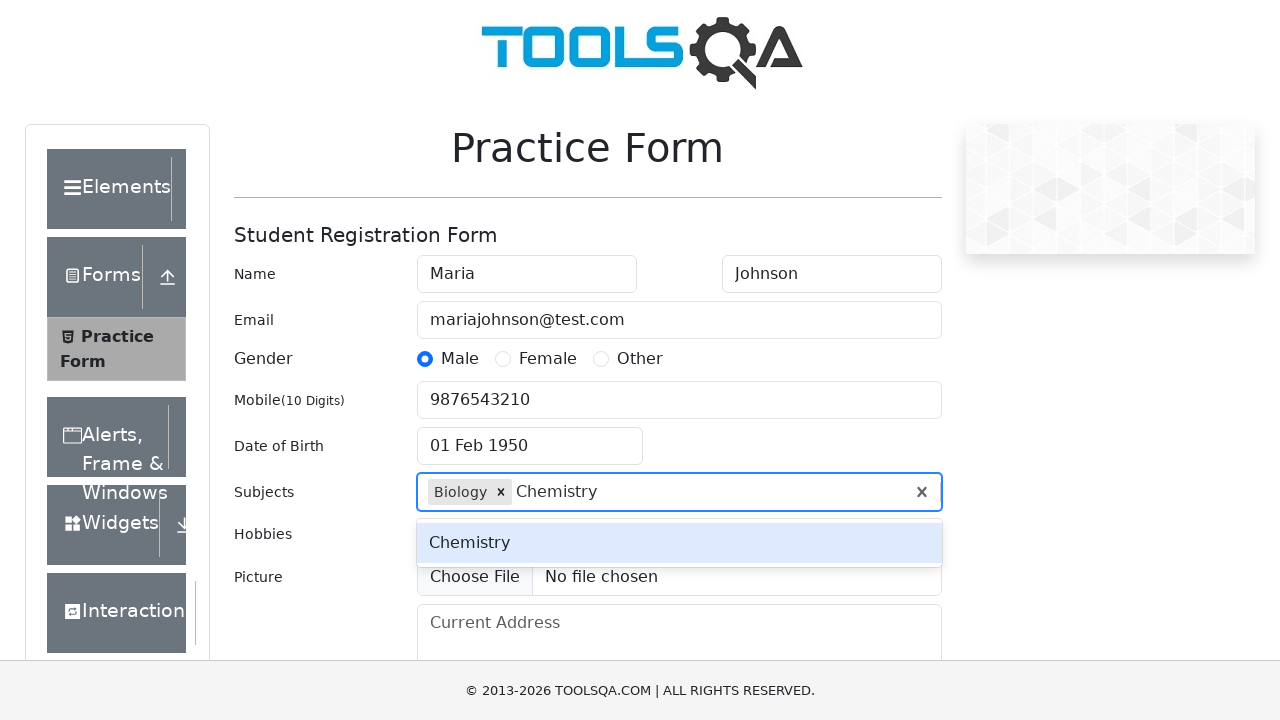

Pressed ArrowDown key to select Chemistry from dropdown
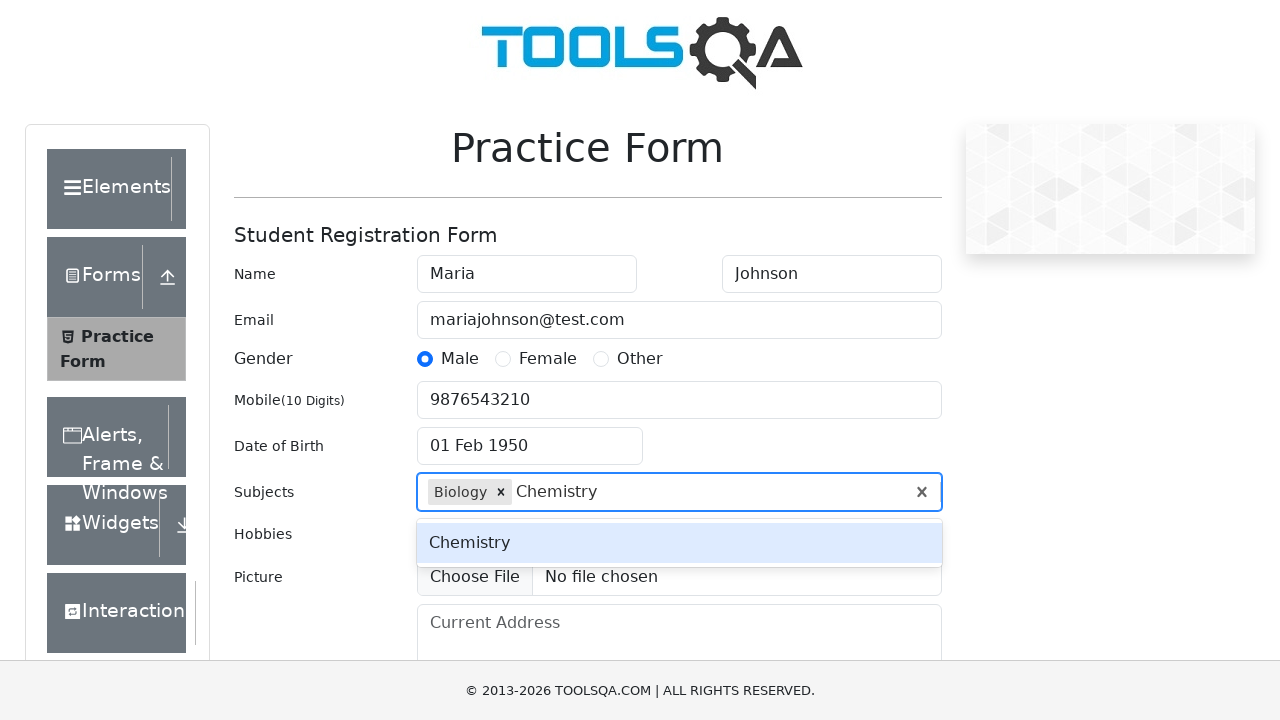

Pressed Enter to confirm Chemistry selection
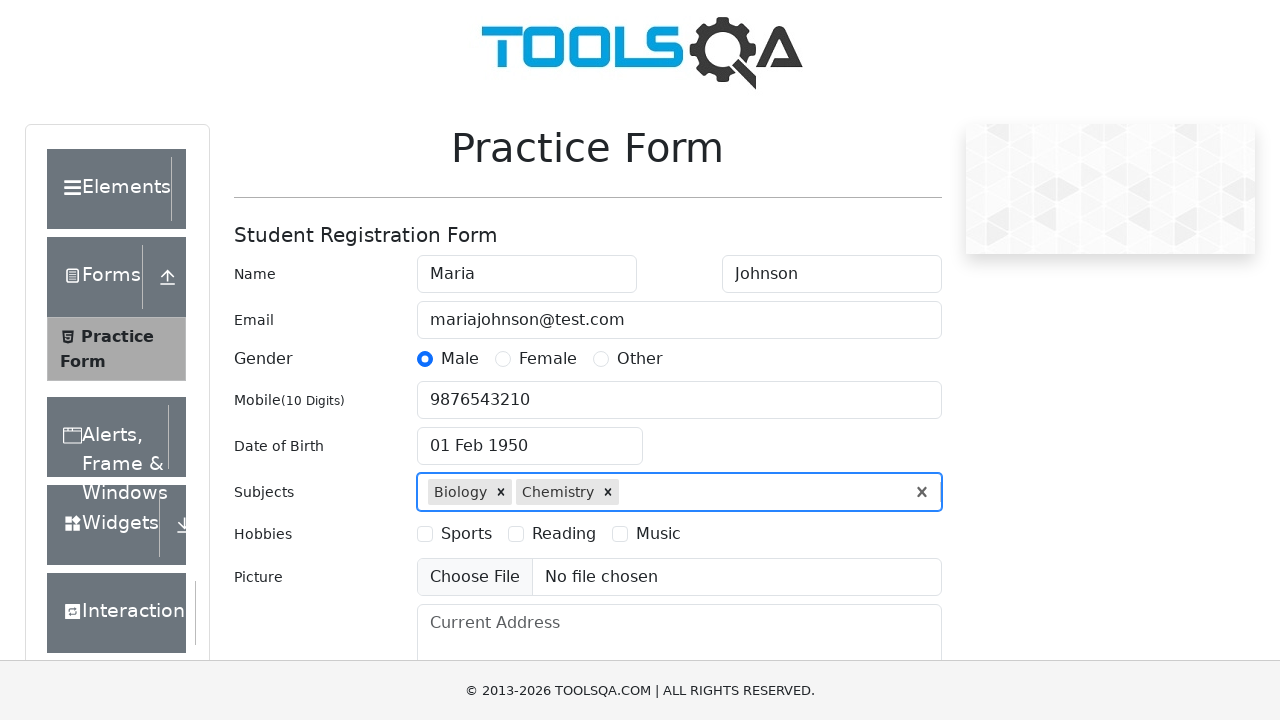

Typed 'Economics' in subjects input field on #subjectsInput
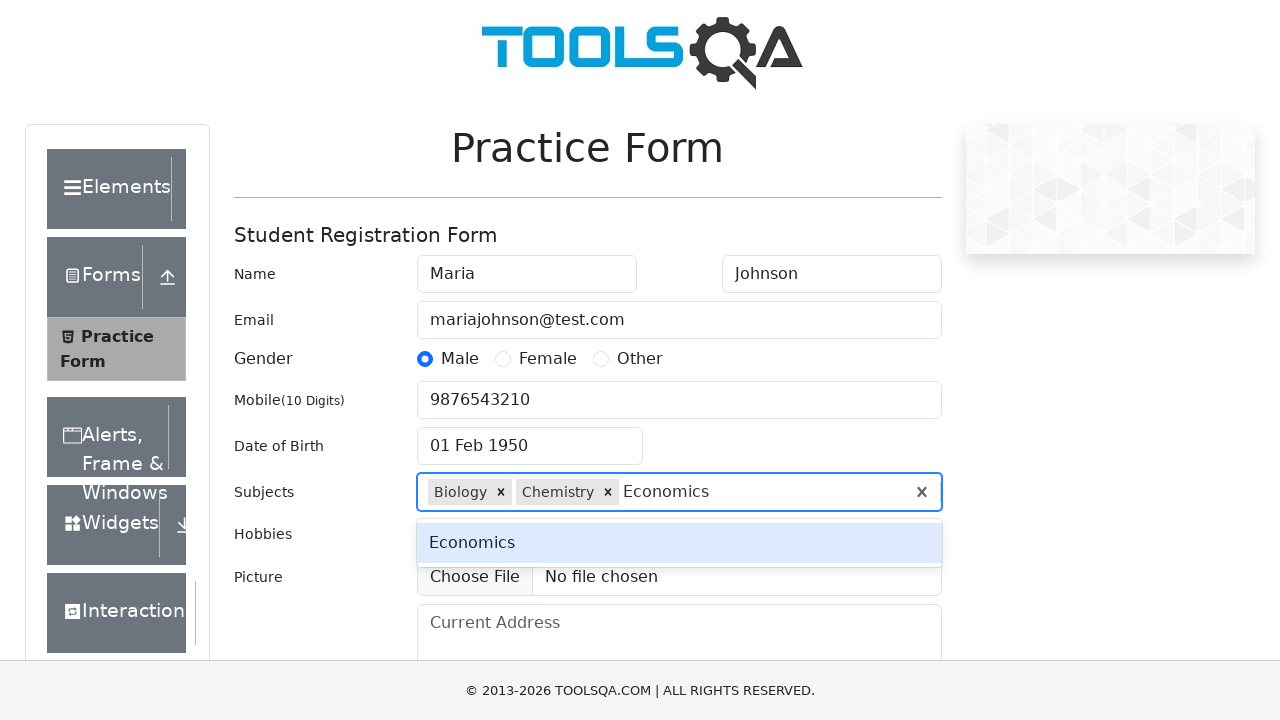

Pressed ArrowDown key to select Economics from dropdown
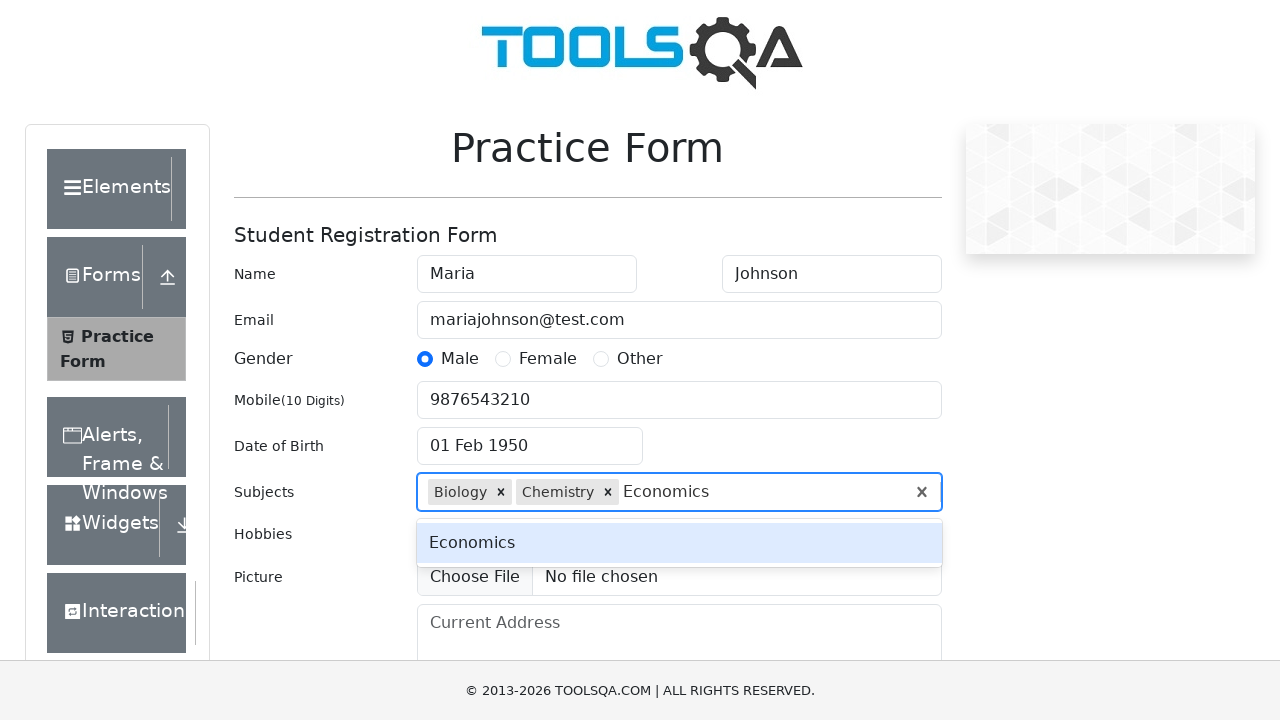

Pressed Enter to confirm Economics selection
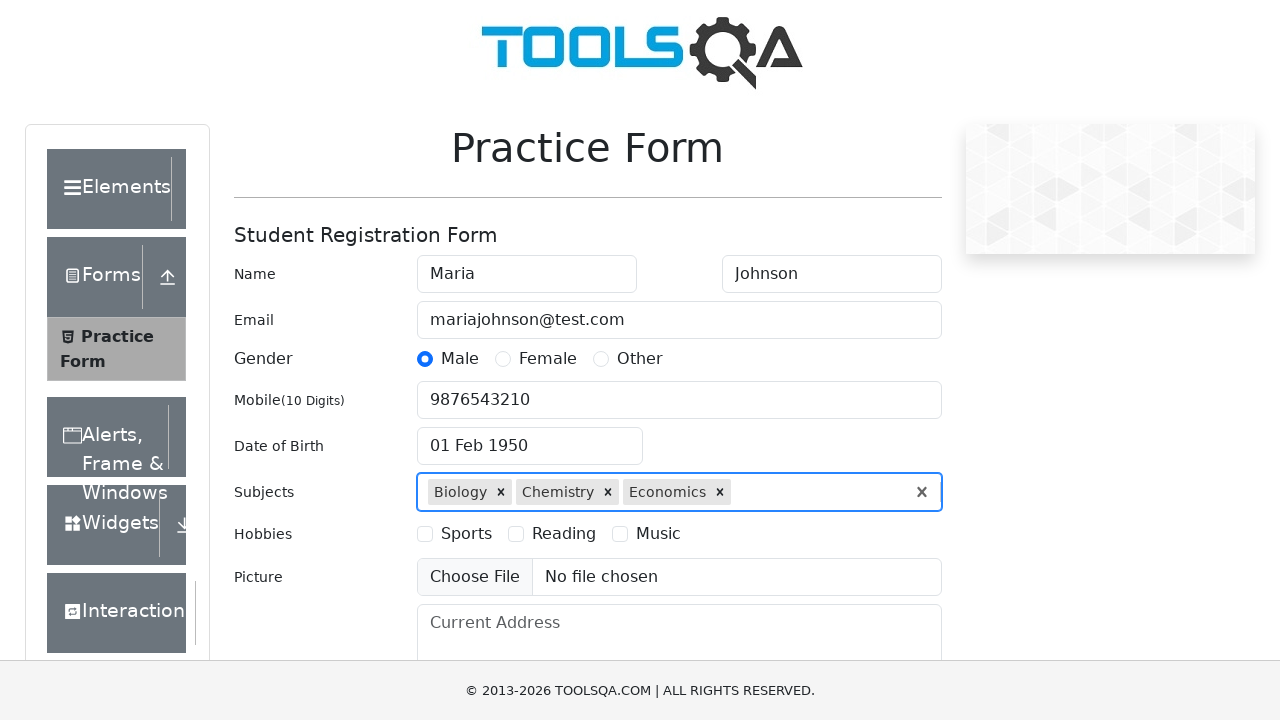

Selected Music hobby by clicking checkbox label at (658, 534) on label[for='hobbies-checkbox-3']
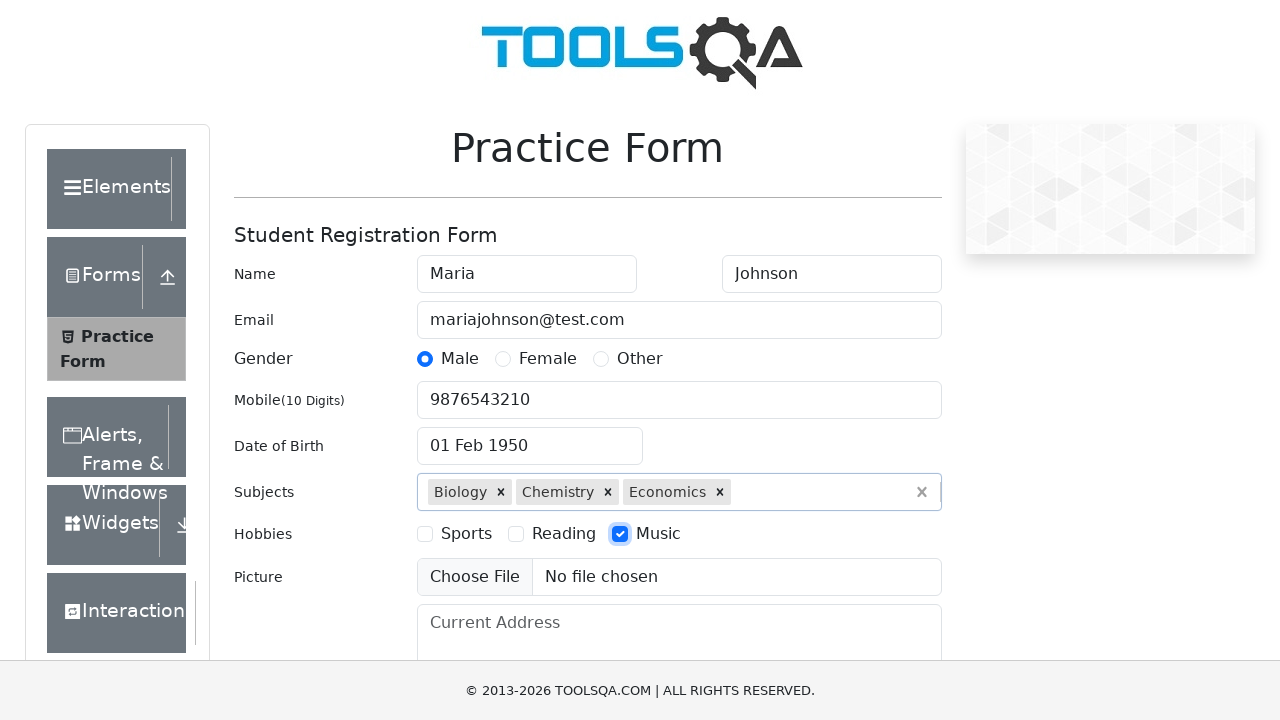

Filled current address field with 'Cluj-Napoca' on #currentAddress
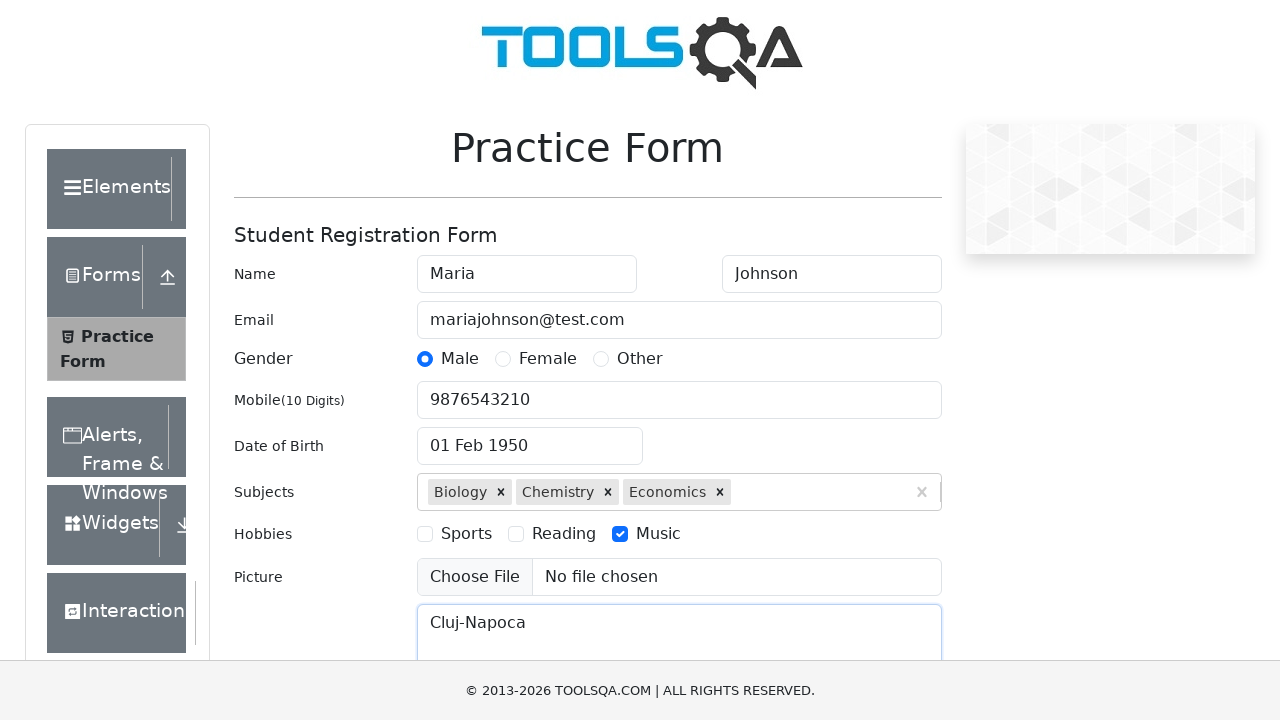

Clicked submit button to submit student registration form at (885, 499) on #submit
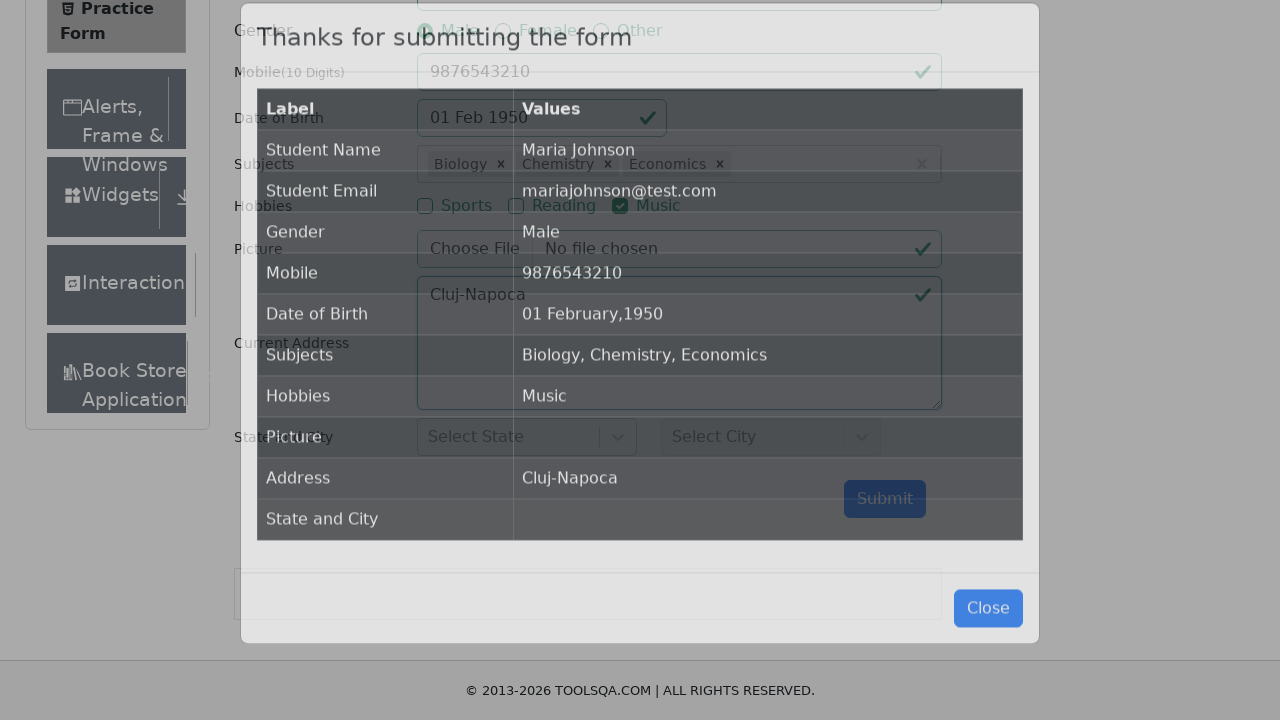

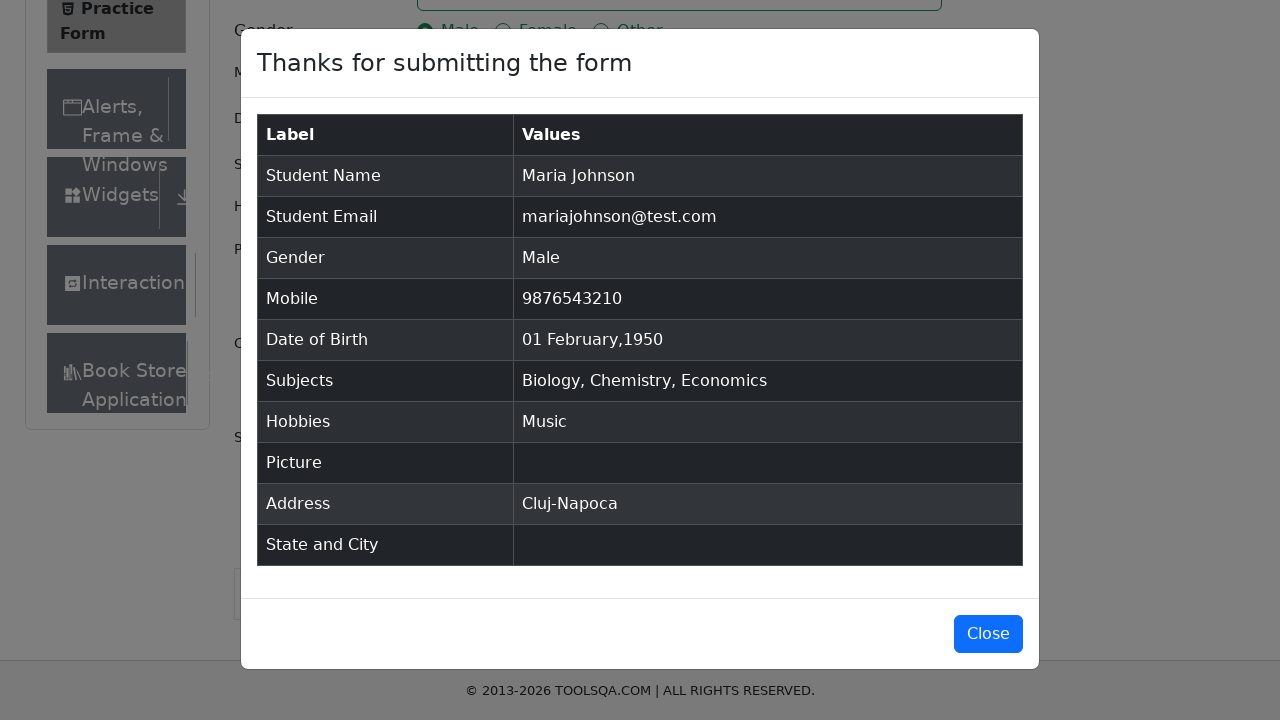